Tests finding elements using XPath selectors, locating elements by complex attribute combinations

Starting URL: https://kristinek.github.io/site/examples/locators

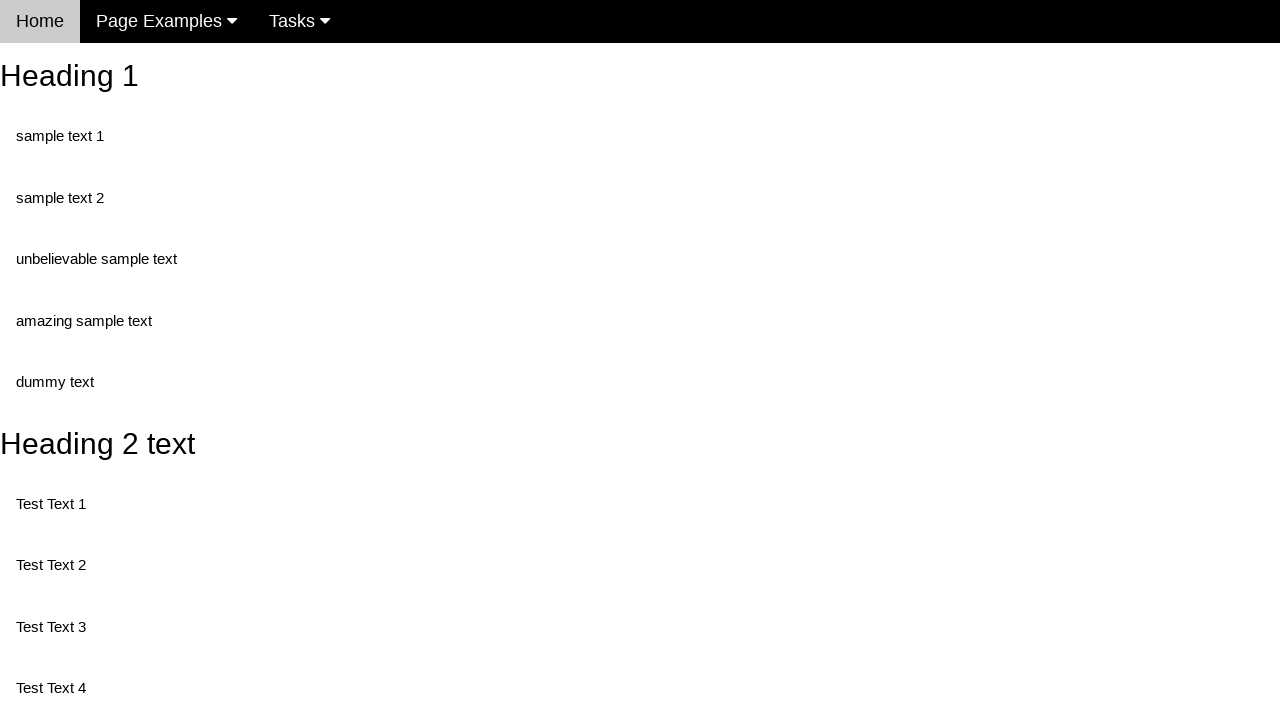

Navigated to XPath locators example page
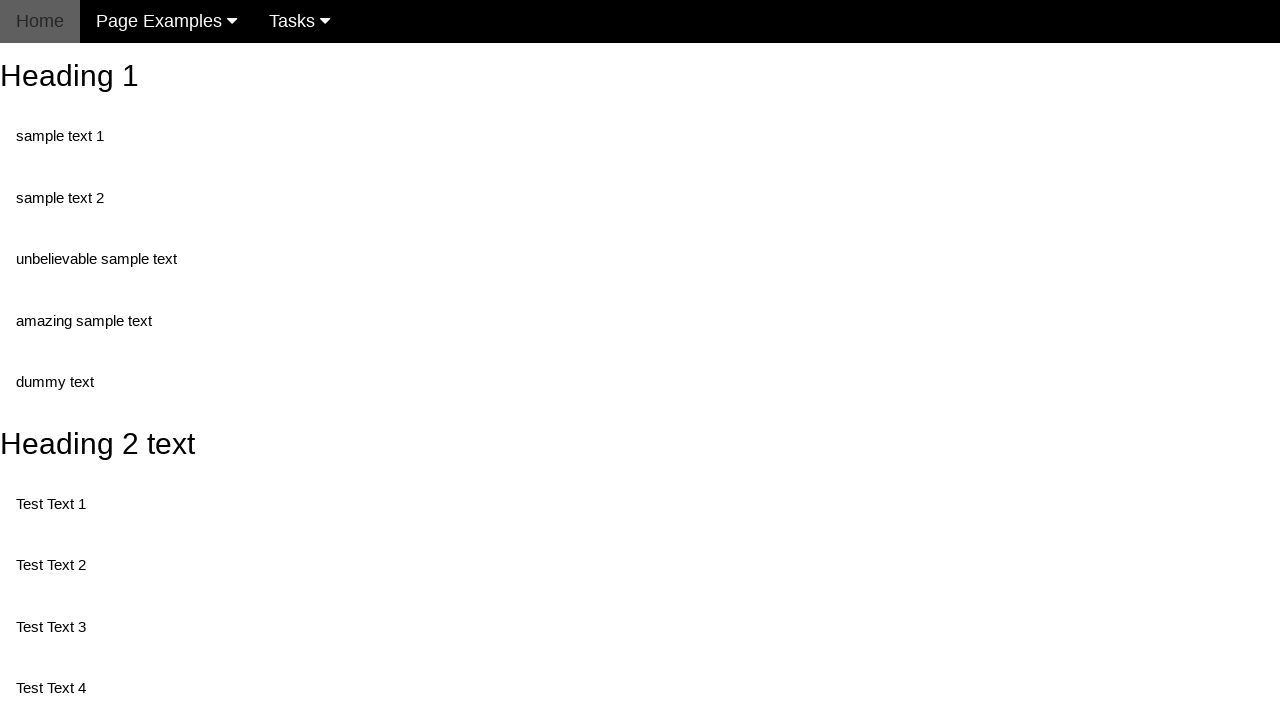

Located element using XPath with contains() on class attribute
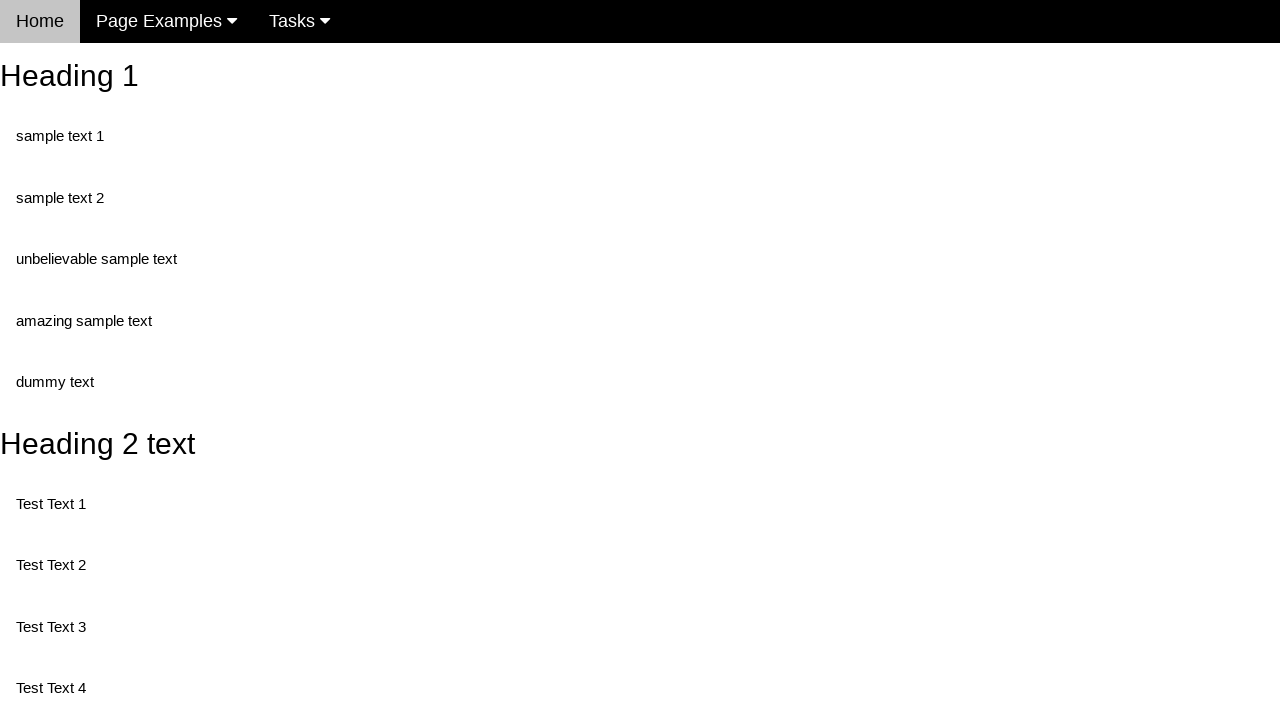

Waited for XPath element with contains class to be visible
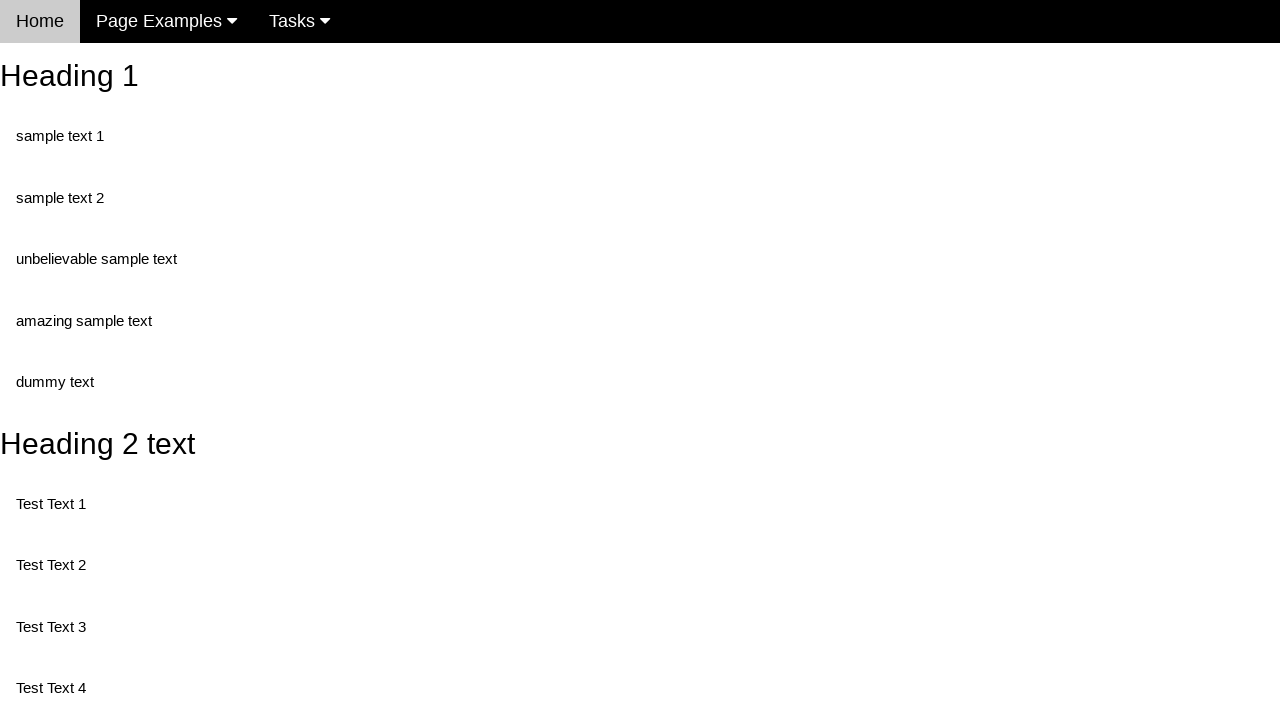

Located element using XPath with multiple attribute conditions
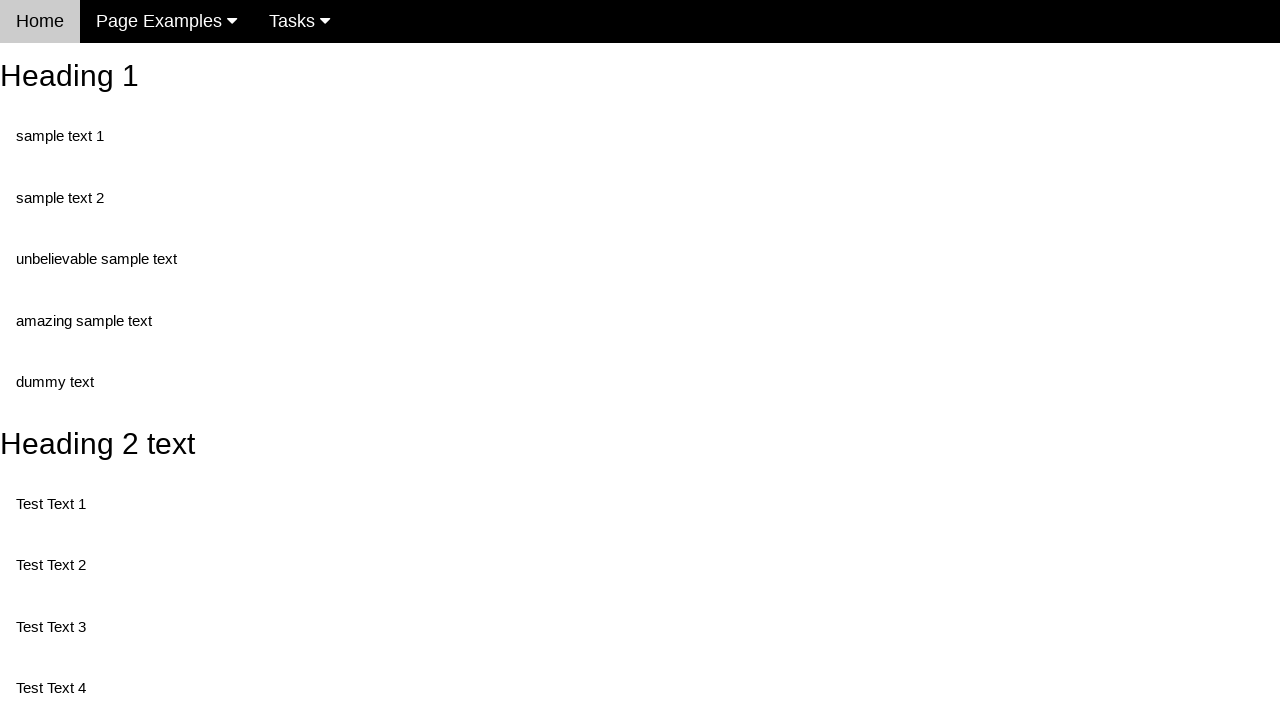

Waited for XPath element with combined class and id attributes to be visible
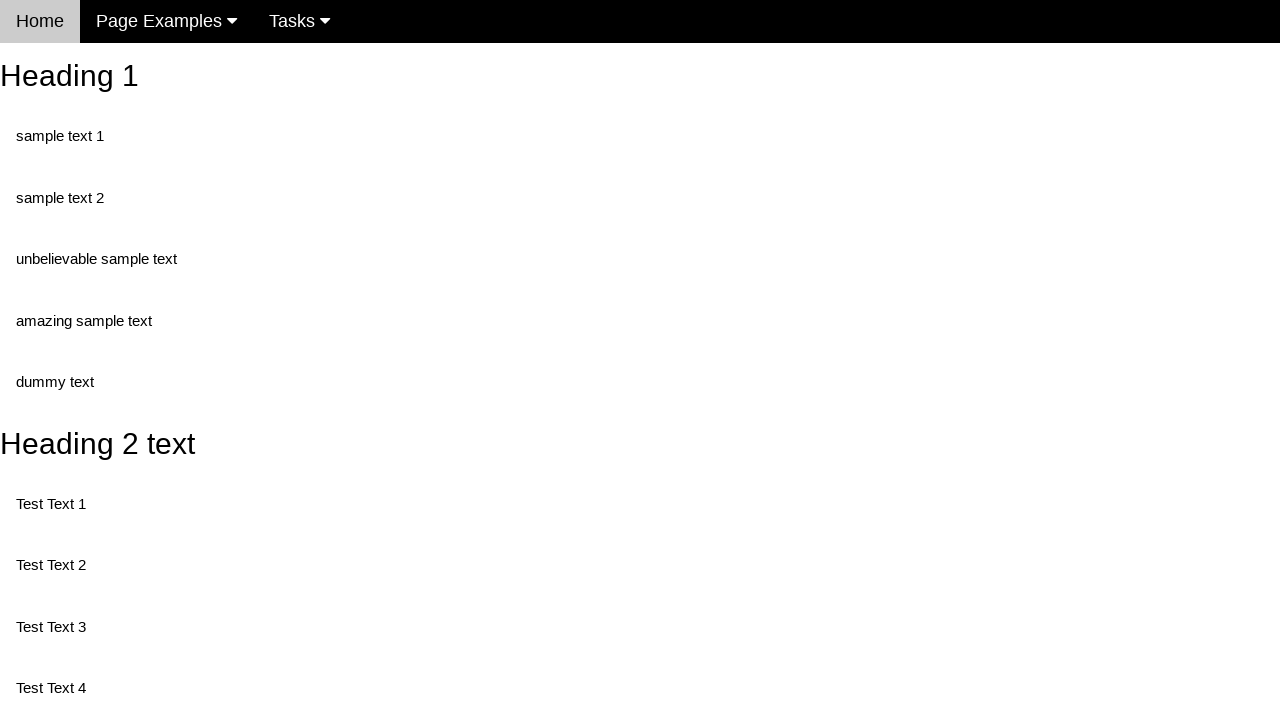

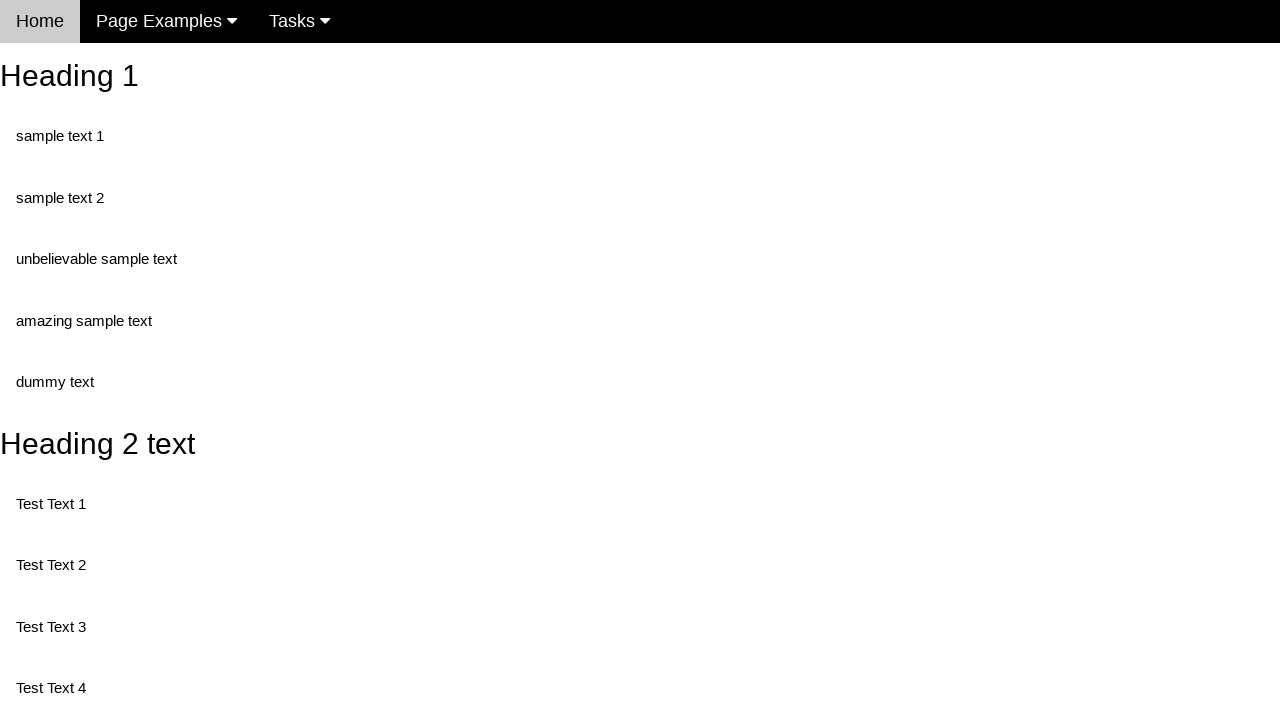